Tests flight booking form by selecting origin and destination cities, setting passenger count to 5, selecting senior citizen discount, choosing USD currency, and searching for flights

Starting URL: https://rahulshettyacademy.com/dropdownsPractise/

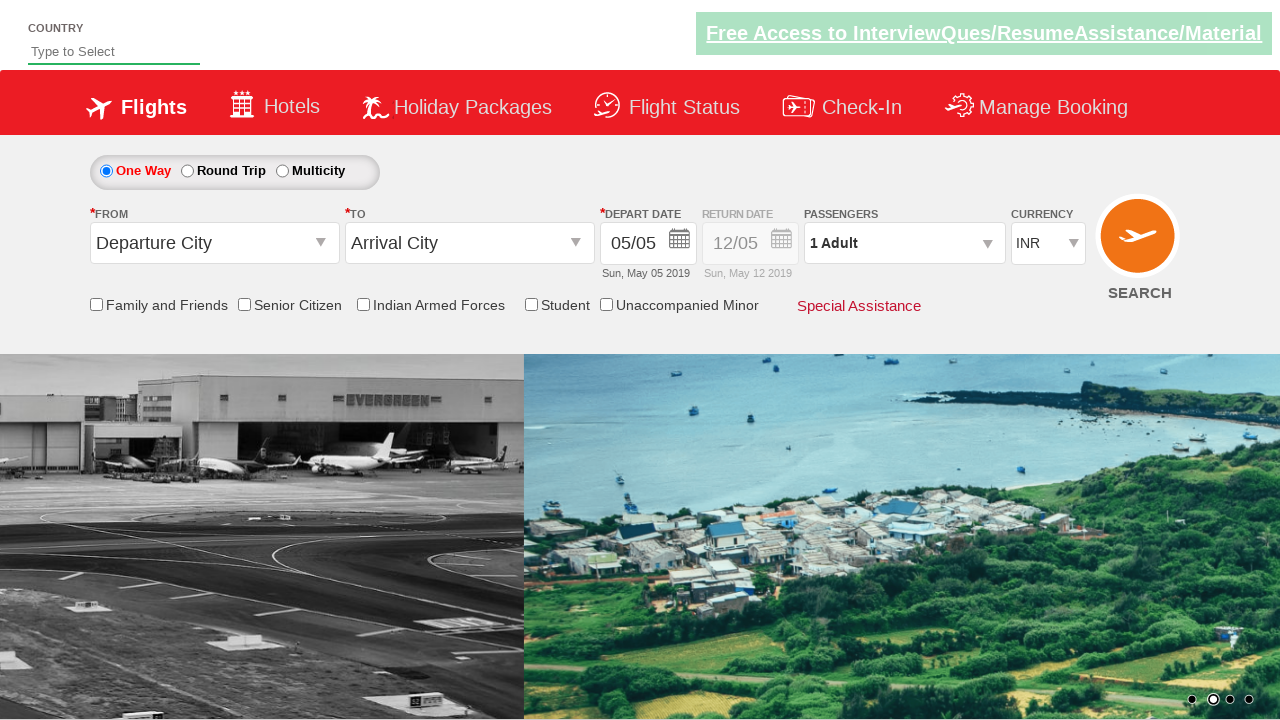

Clicked FROM field to open origin city selector at (214, 243) on #ctl00_mainContent_ddl_originStation1_CTXT
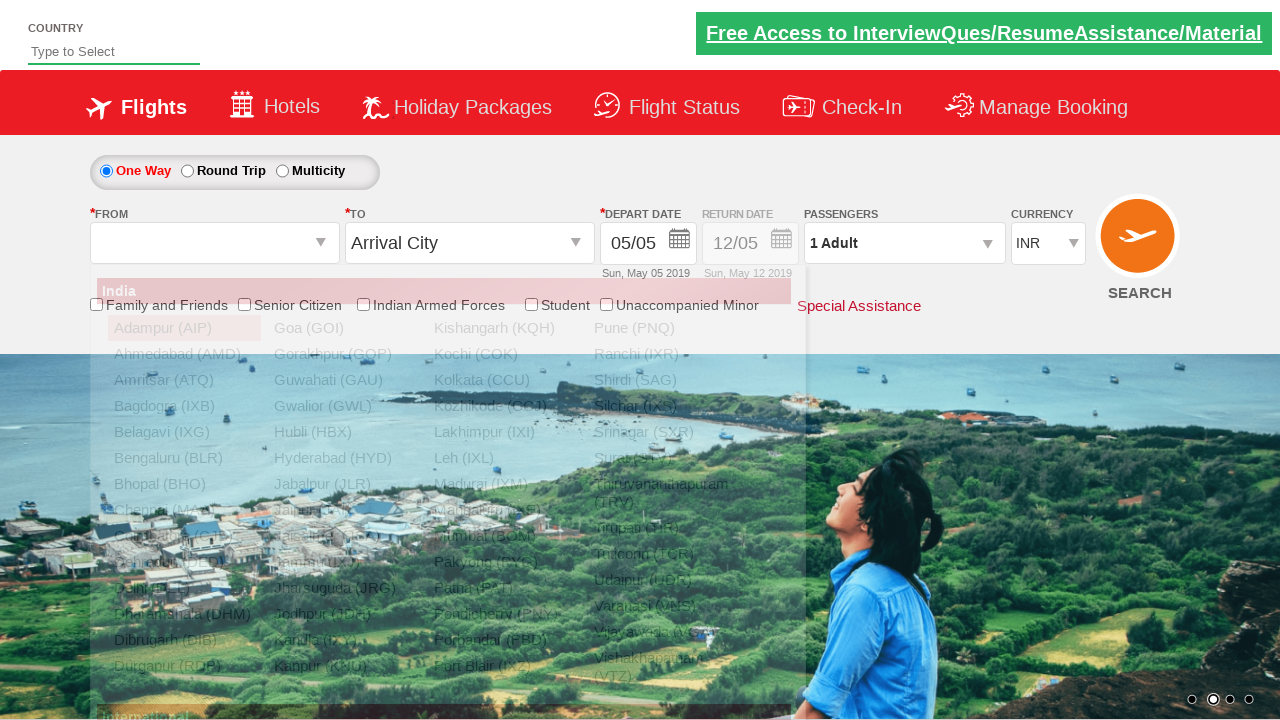

Selected Delhi as origin city at (184, 588) on a[value='DEL']
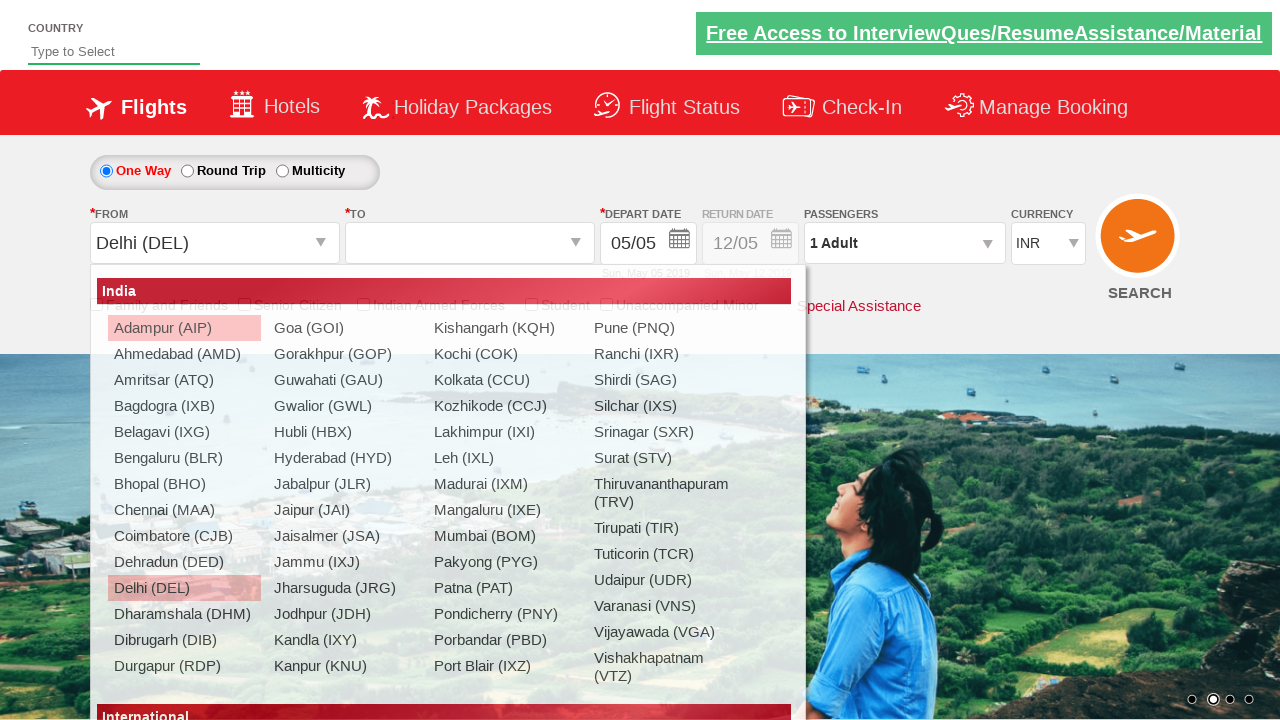

Waited for destination field to become enabled
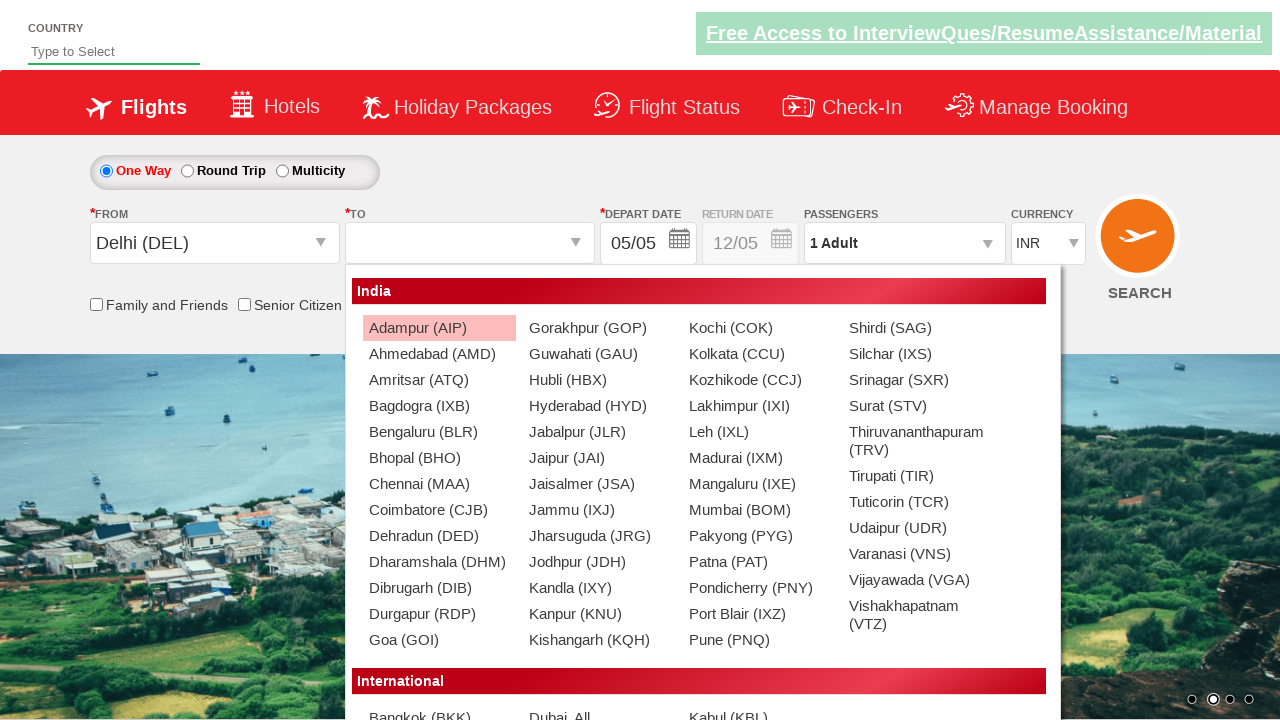

Selected Chennai as destination city at (439, 484) on div#glsctl00_mainContent_ddl_destinationStation1_CTNR a[value='MAA']
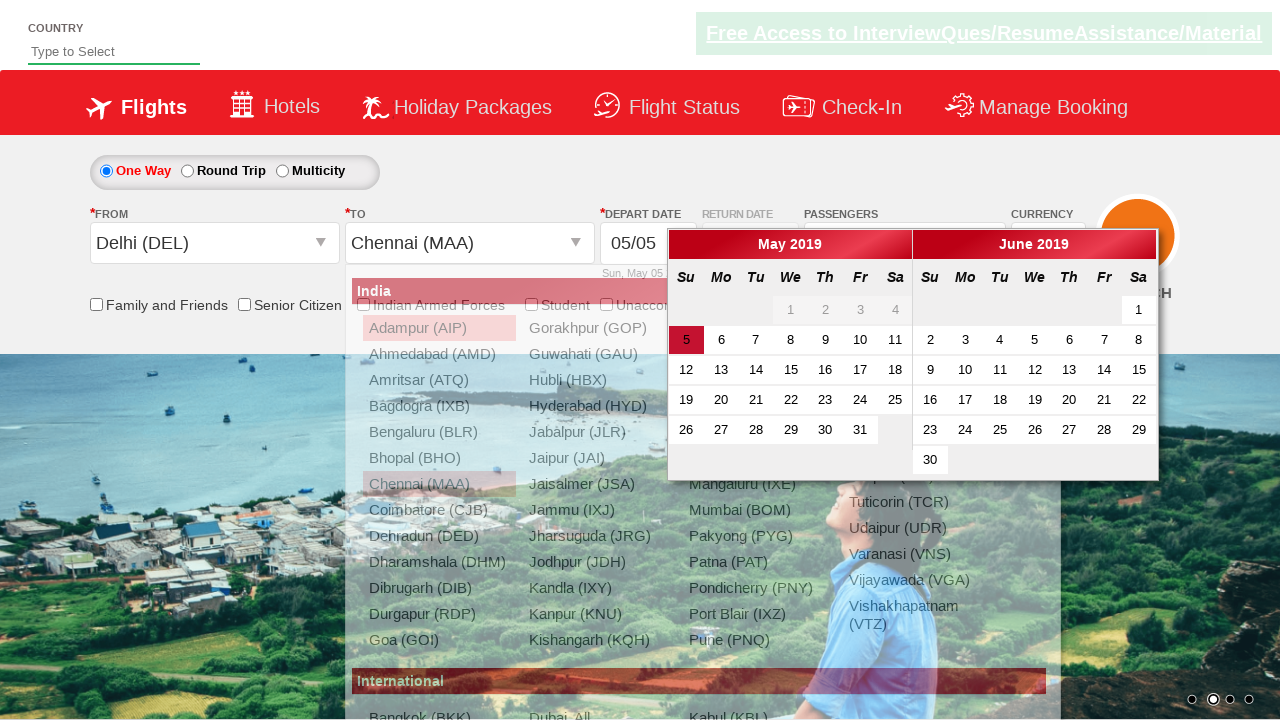

Clicked date field to select travel date at (648, 244) on #ctl00_mainContent_view_date1
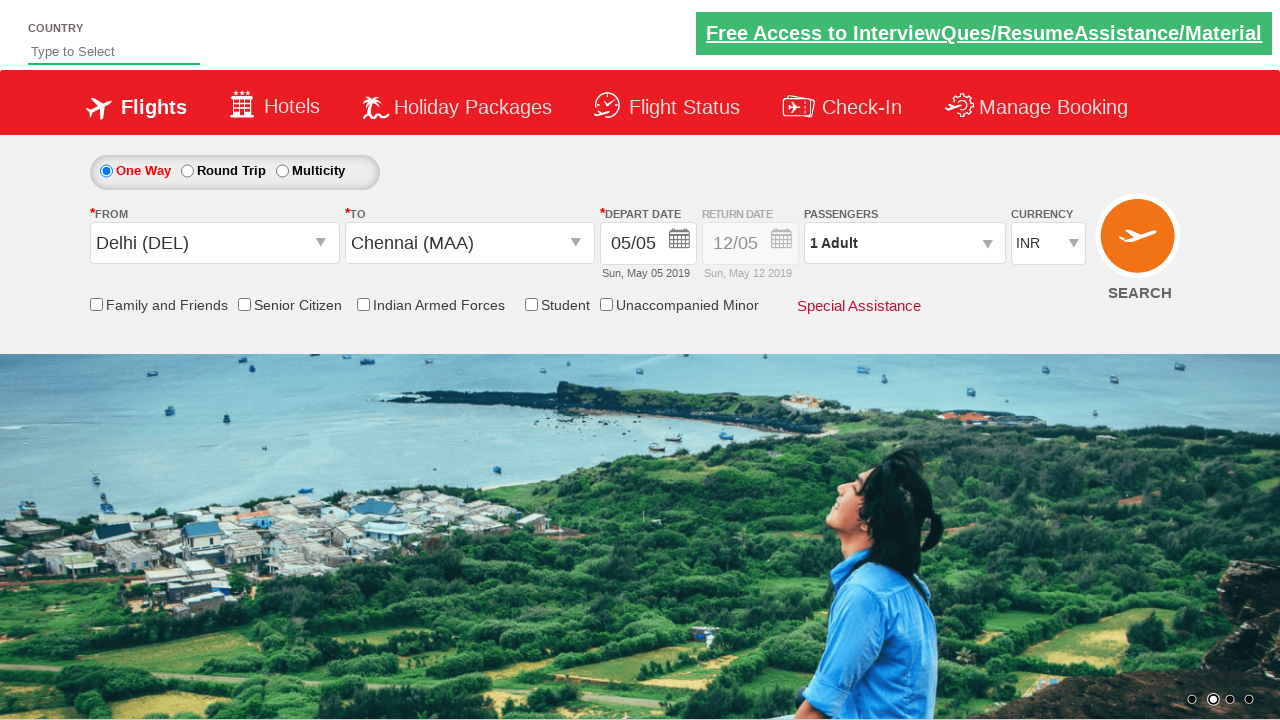

Enabled Senior Citizen Discount checkbox at (244, 304) on input[id*='SeniorCitizenDiscount']
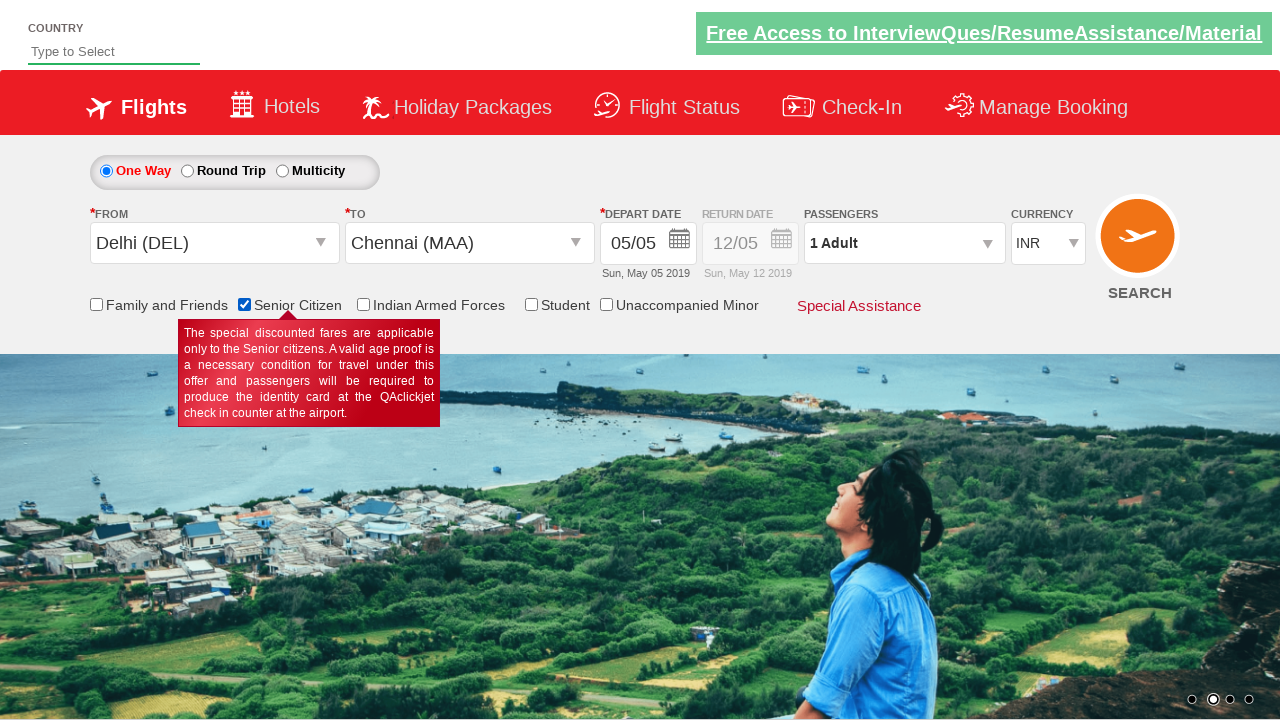

Clicked passenger info dropdown to open passenger selection at (904, 243) on #divpaxinfo
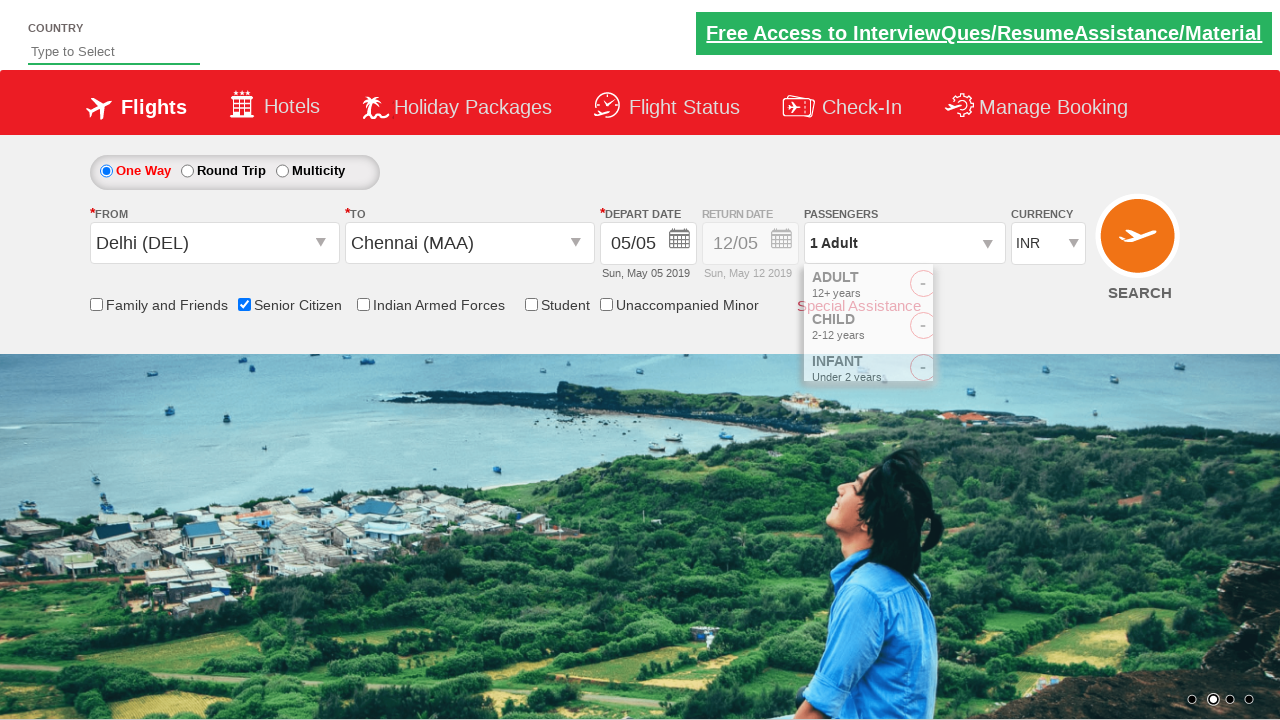

Waited for passenger selection dropdown to fully open
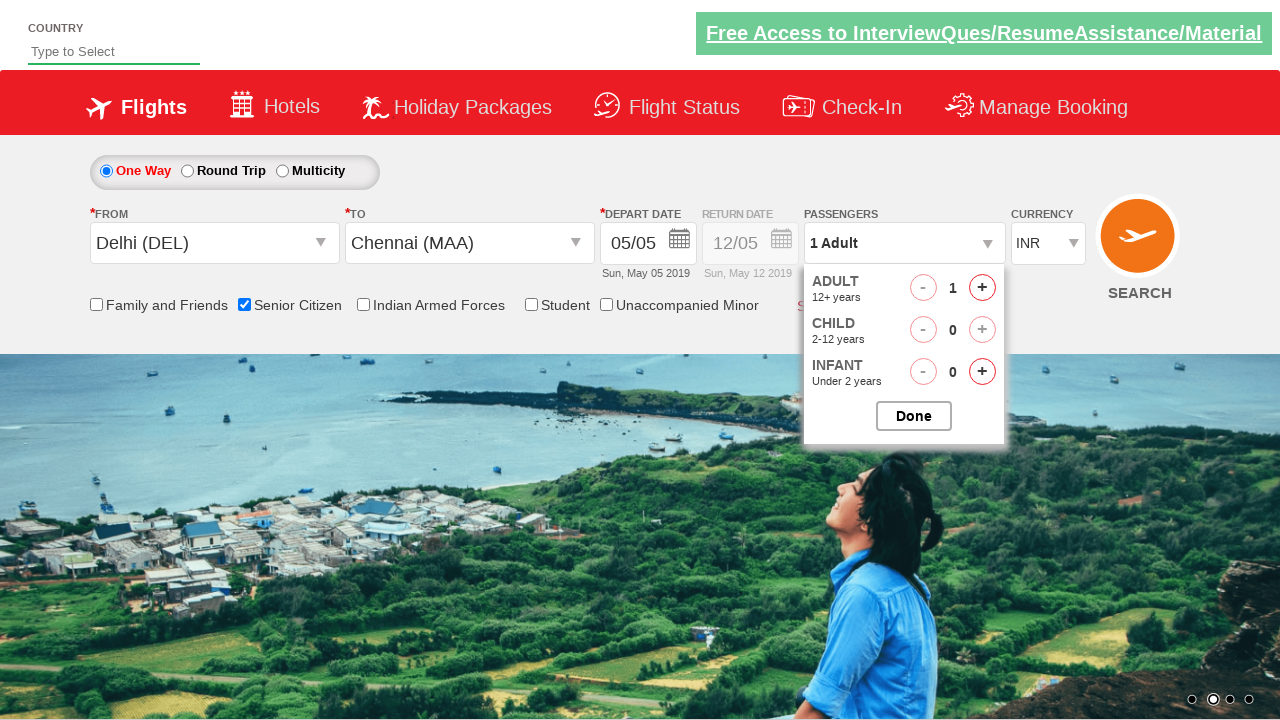

Incremented adult passenger count (iteration 1 of 4) at (982, 288) on #hrefIncAdt
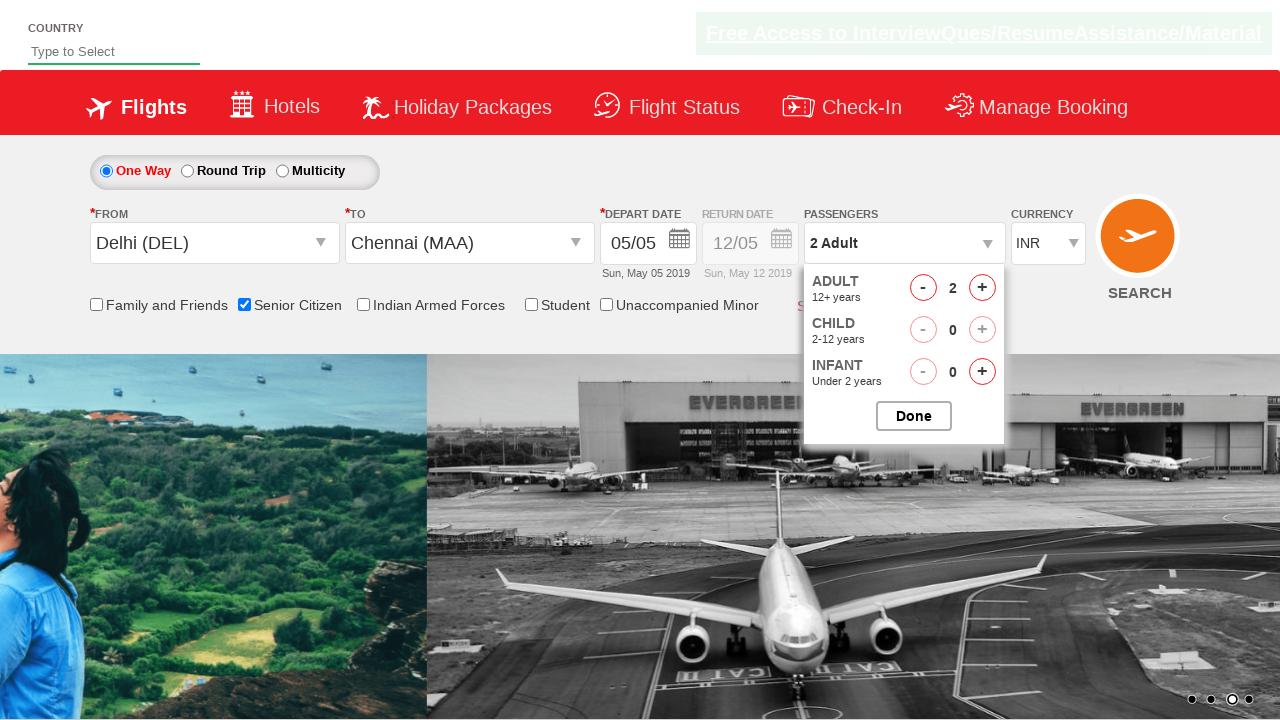

Incremented adult passenger count (iteration 2 of 4) at (982, 288) on #hrefIncAdt
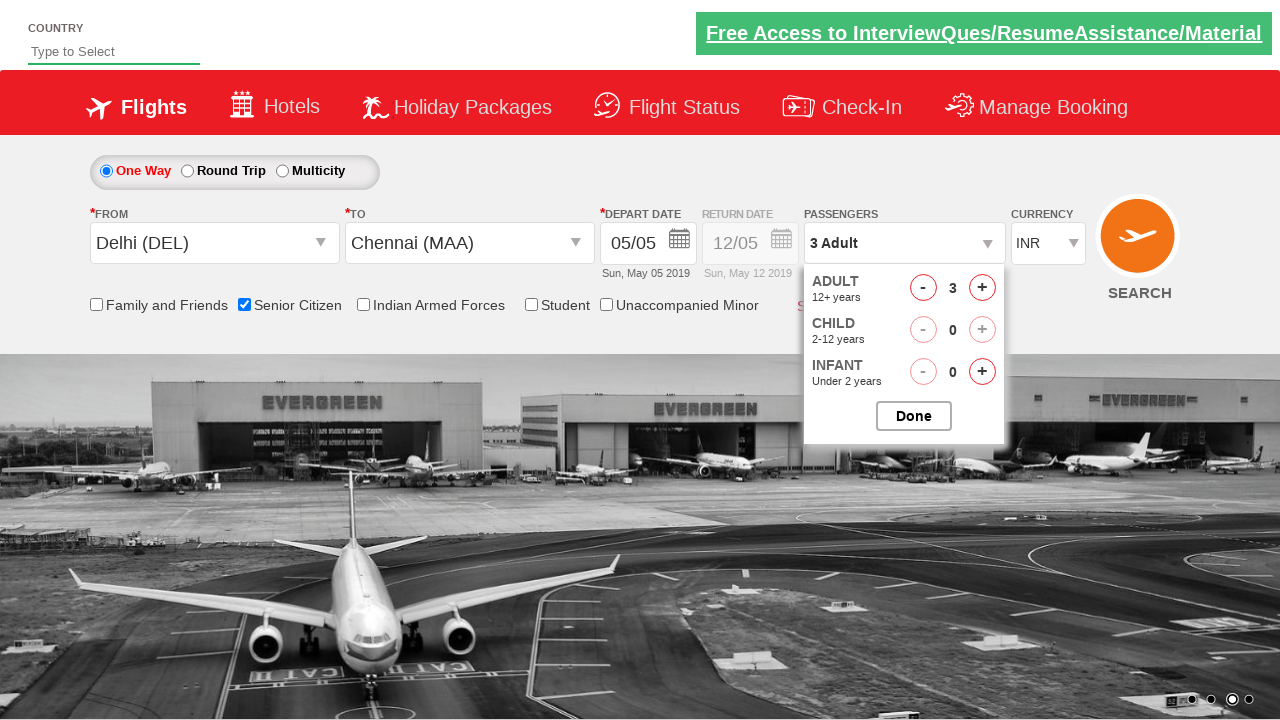

Incremented adult passenger count (iteration 3 of 4) at (982, 288) on #hrefIncAdt
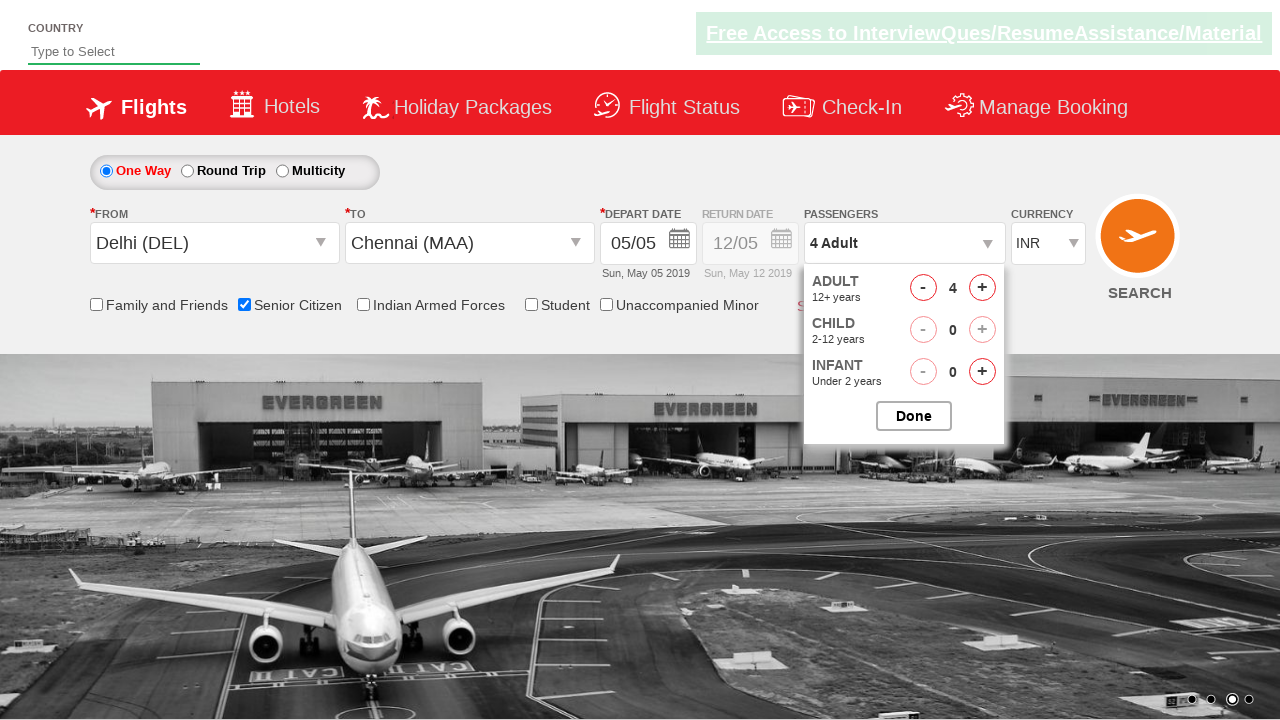

Incremented adult passenger count (iteration 4 of 4) at (982, 288) on #hrefIncAdt
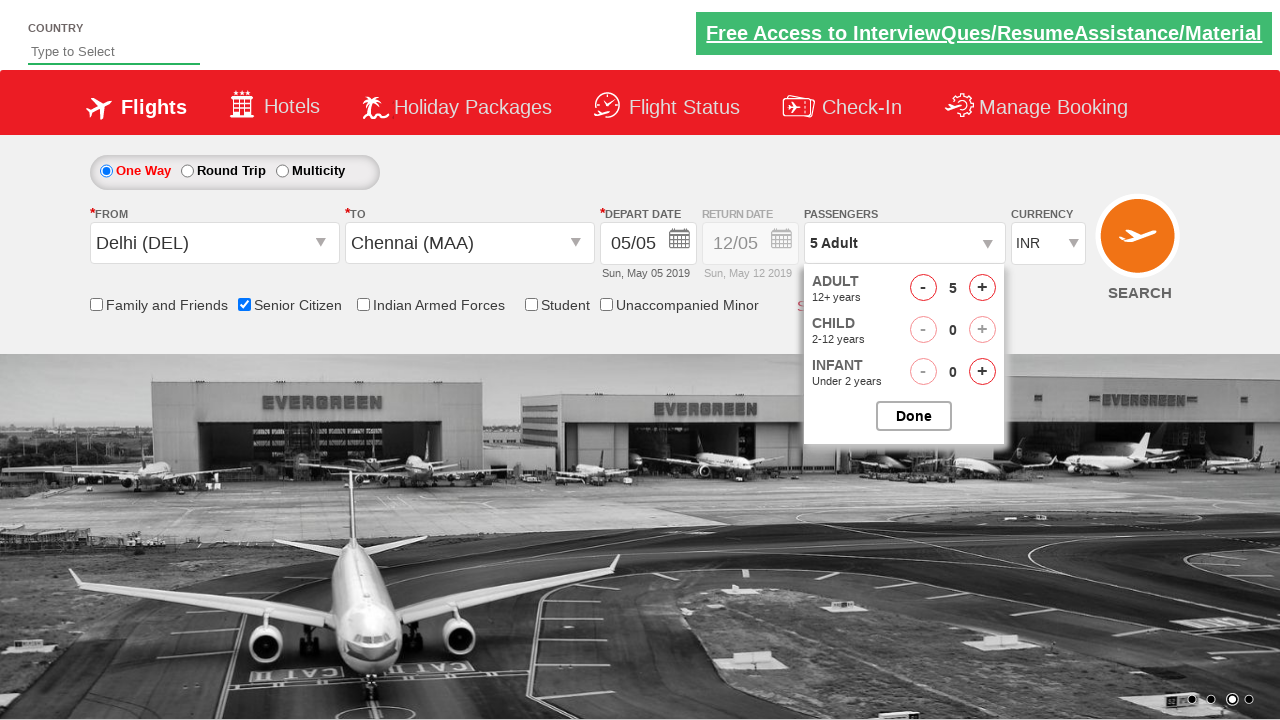

Closed passenger selection dropdown after setting count to 5 at (914, 416) on #btnclosepaxoption
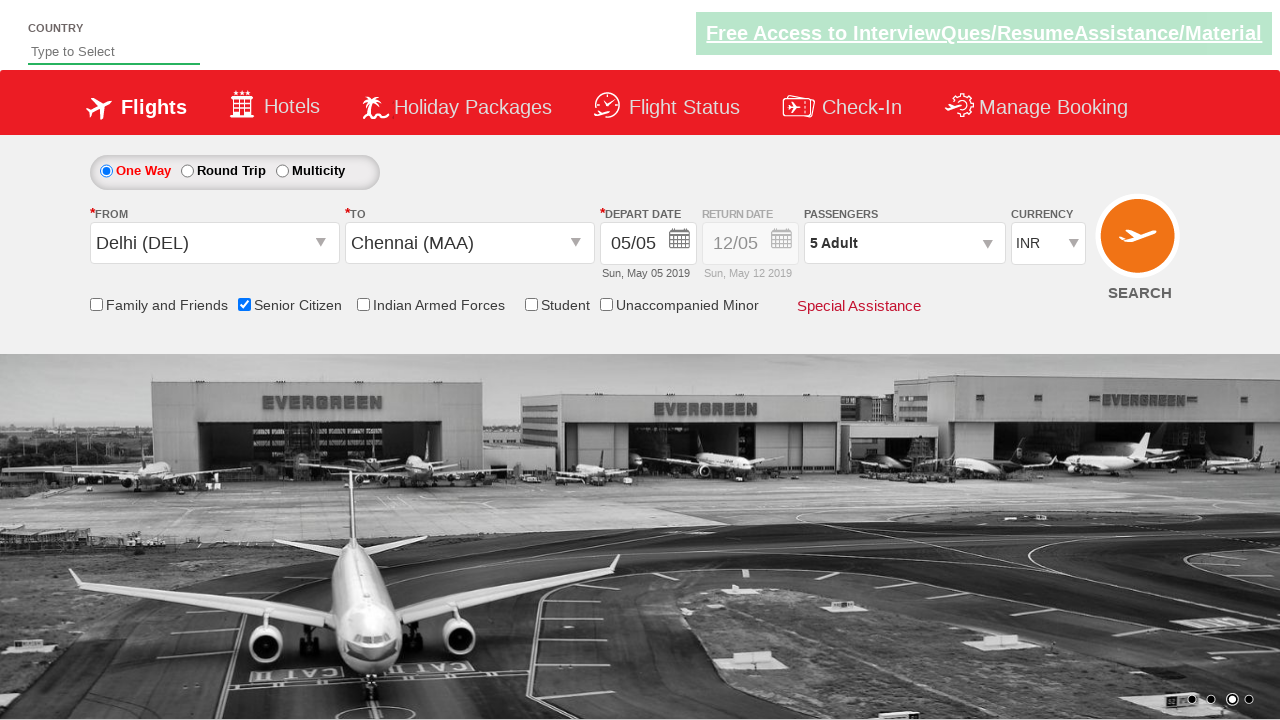

Selected USD currency from dropdown on #ctl00_mainContent_DropDownListCurrency
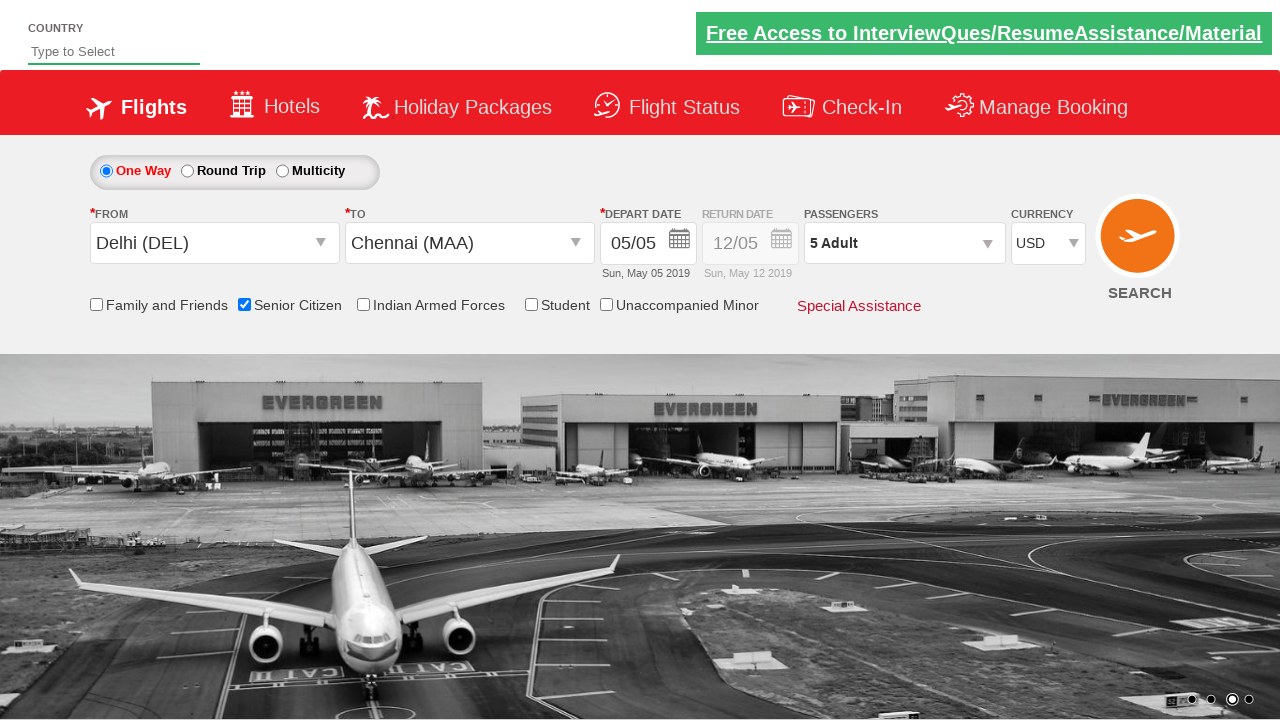

Clicked Search button to search for flights with selected parameters at (1140, 245) on #ctl00_mainContent_btn_FindFlights
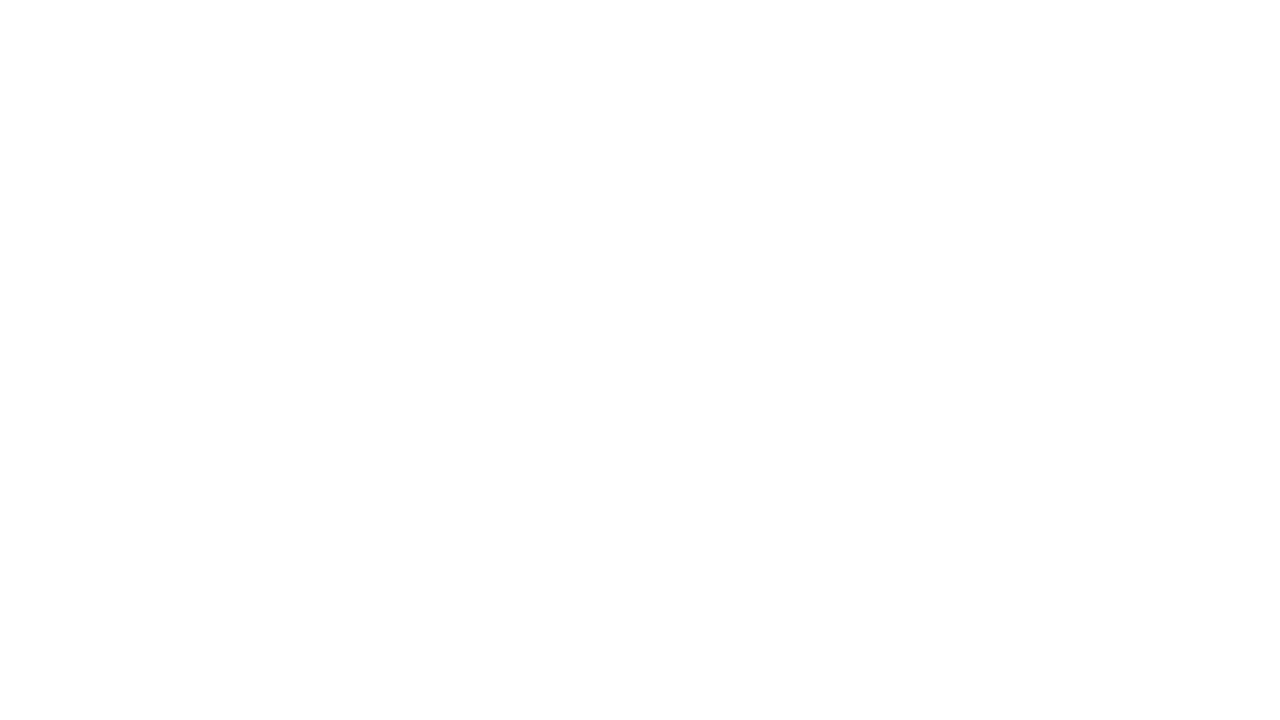

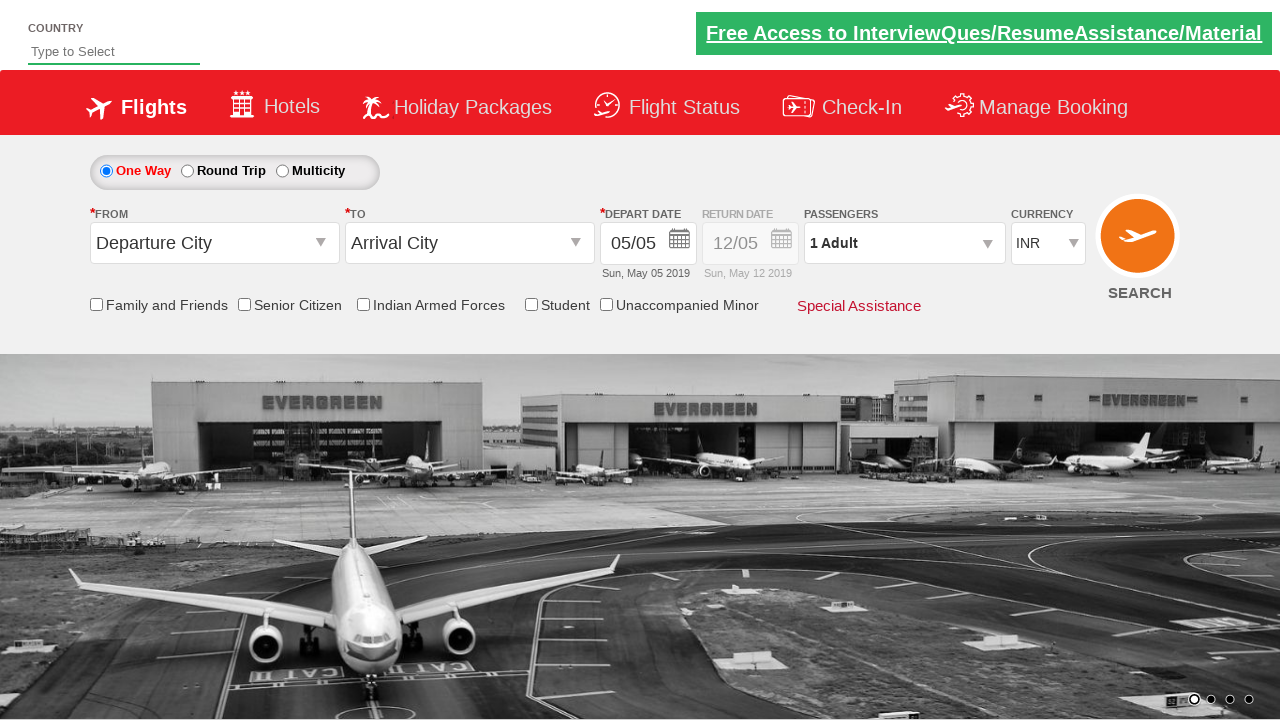